Tests checkbox functionality by toggling a checkbox on and off, verifying its state, and counting total checkboxes on the page

Starting URL: https://rahulshettyacademy.com/AutomationPractice/

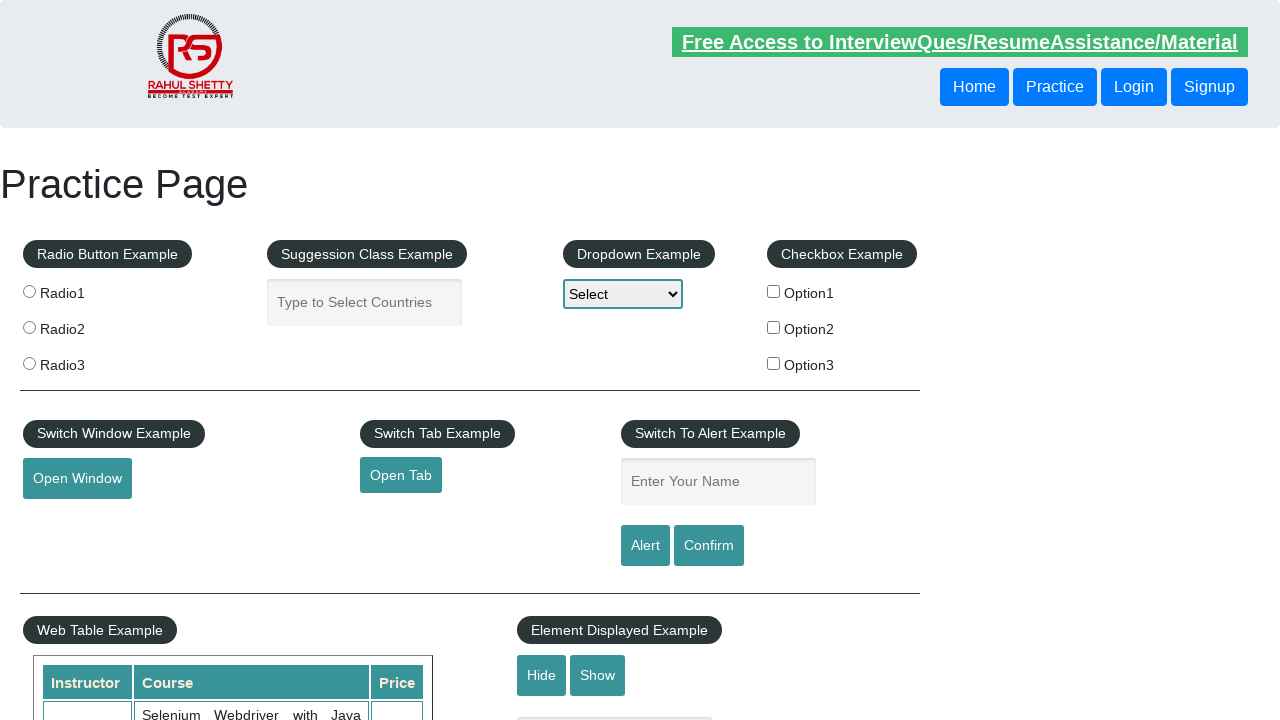

Clicked checkbox to select it at (774, 291) on #checkBoxOption1
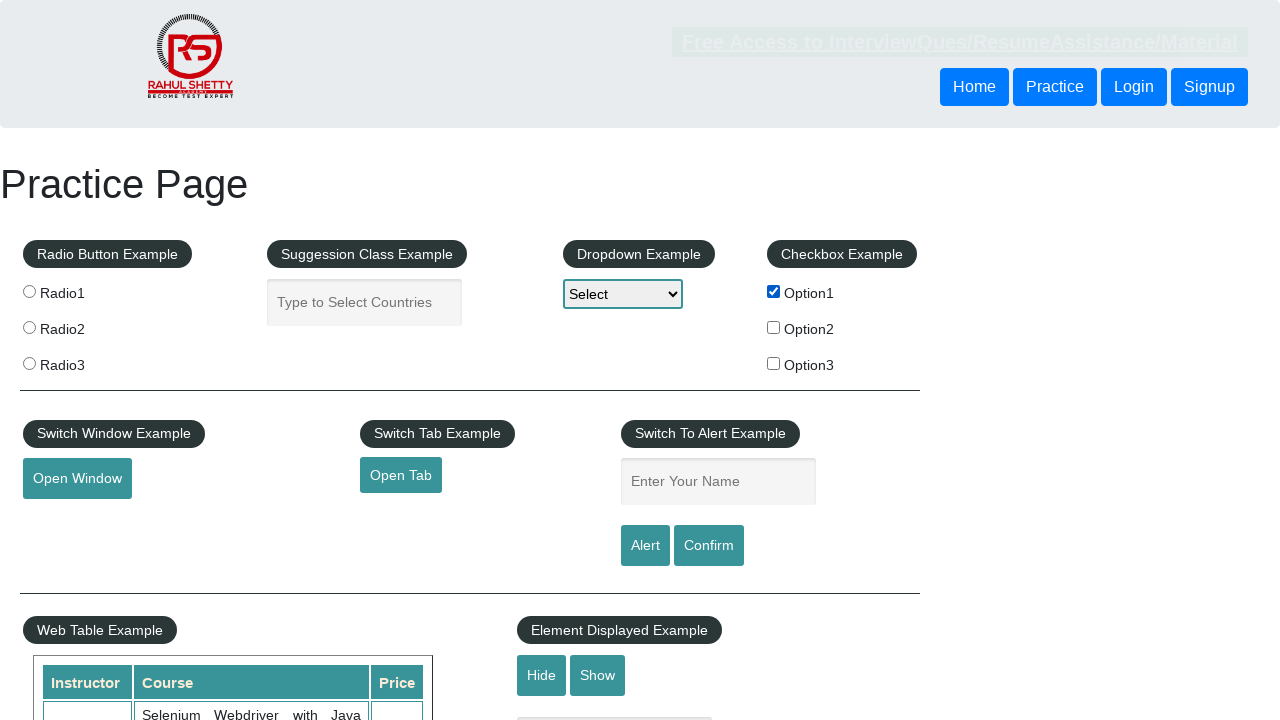

Verified checkbox is selected
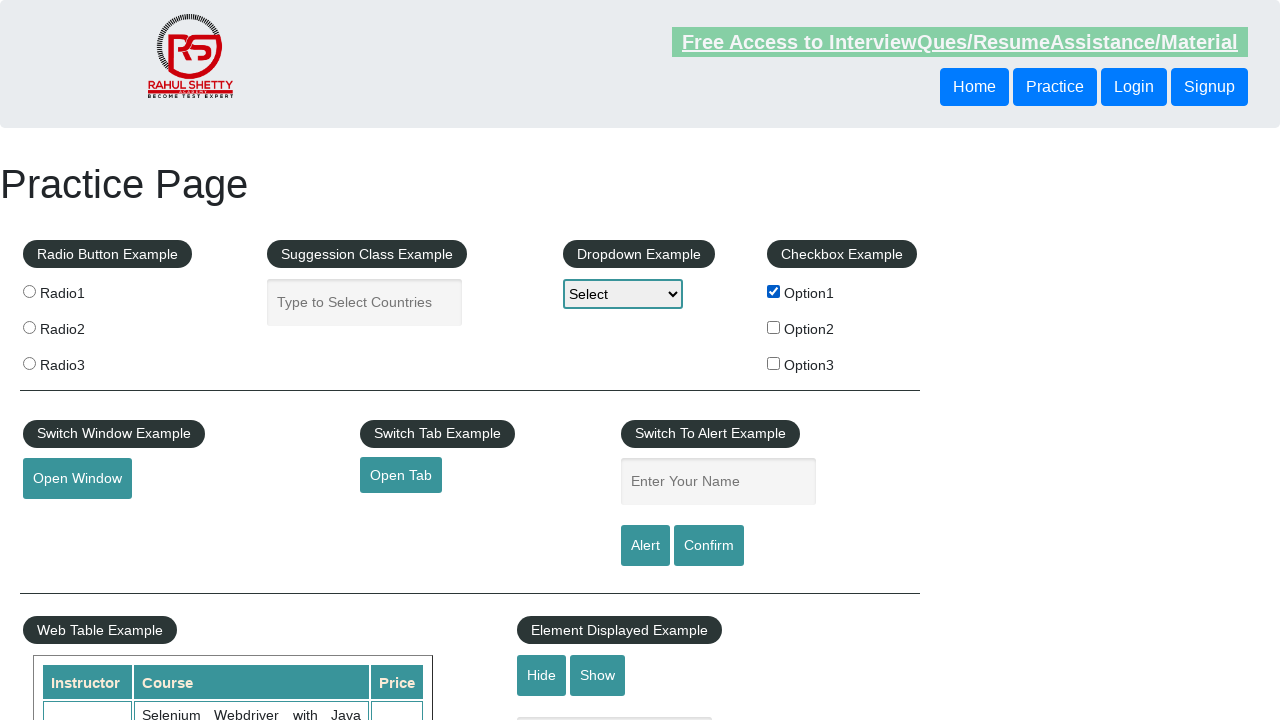

Clicked checkbox again to deselect it at (774, 291) on #checkBoxOption1
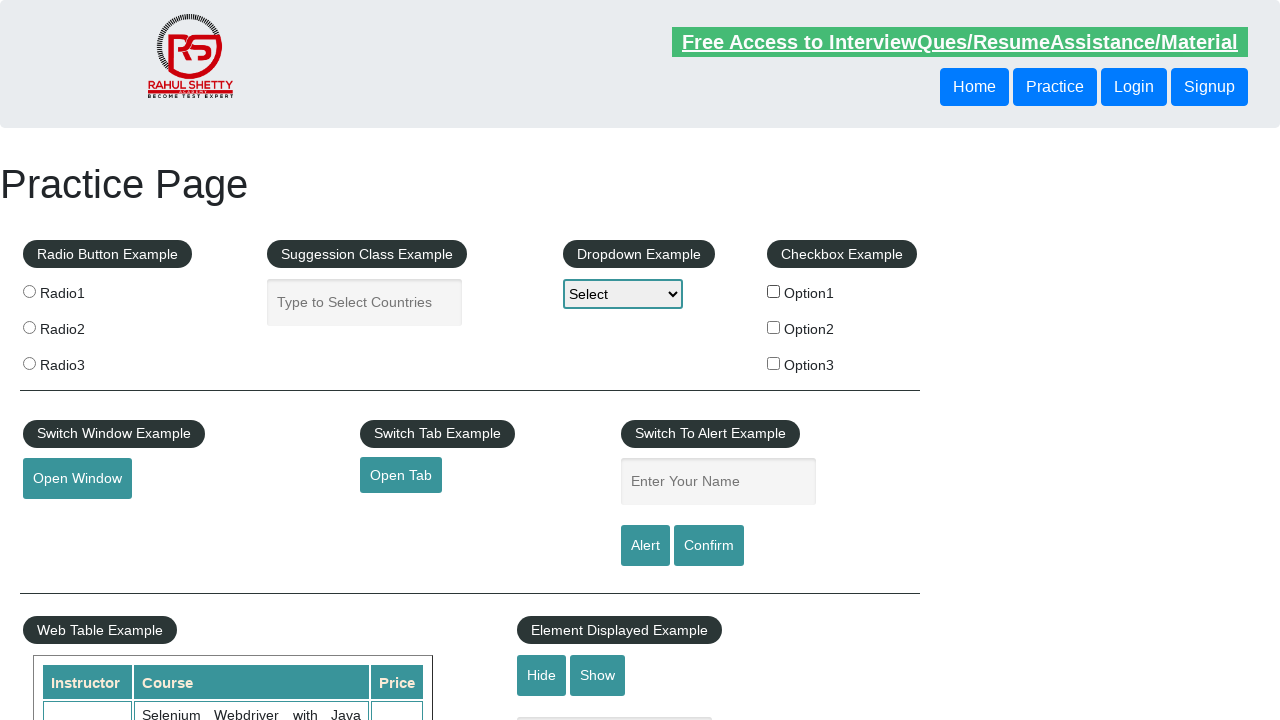

Verified checkbox is deselected
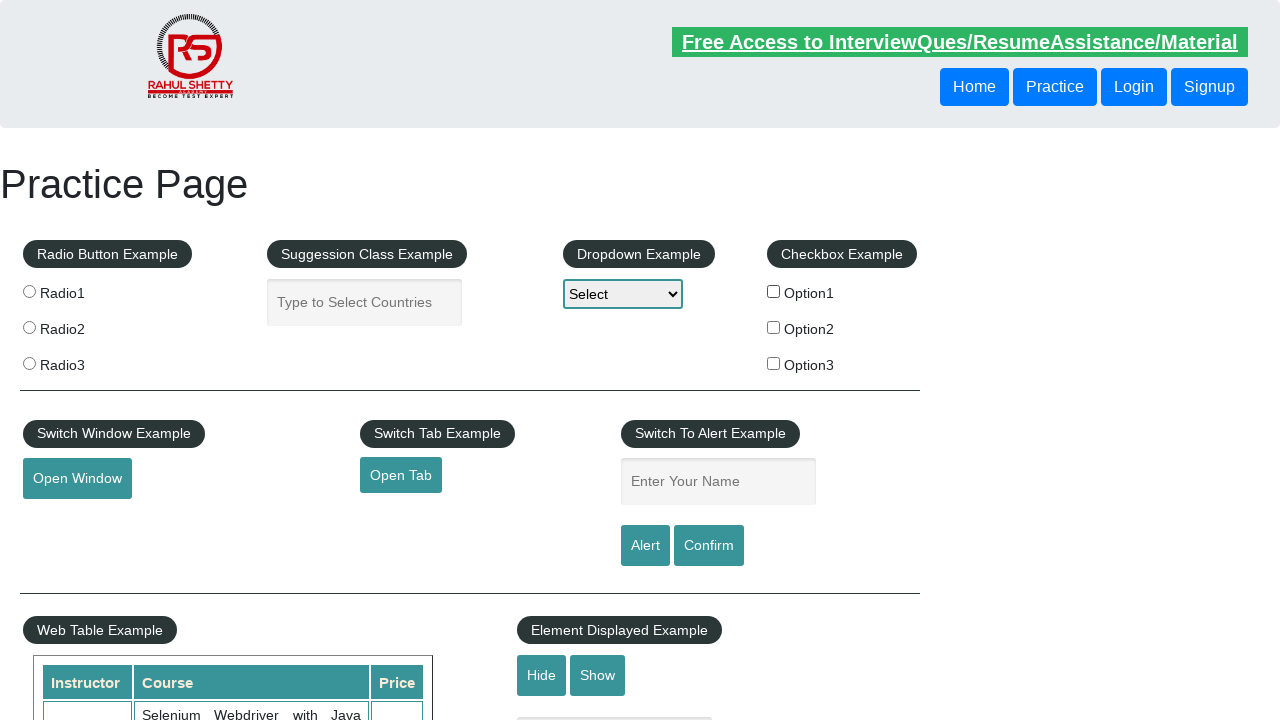

Counted total checkboxes on page: 3
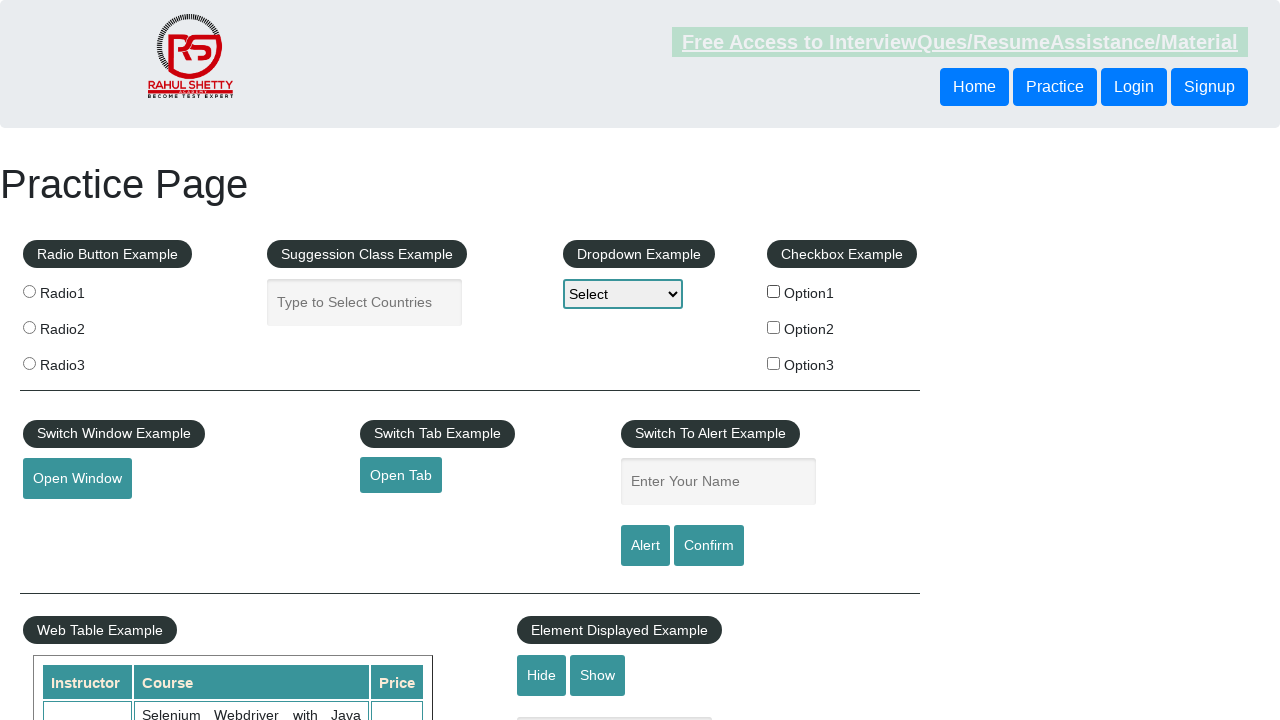

Printed total checkbox count: 3
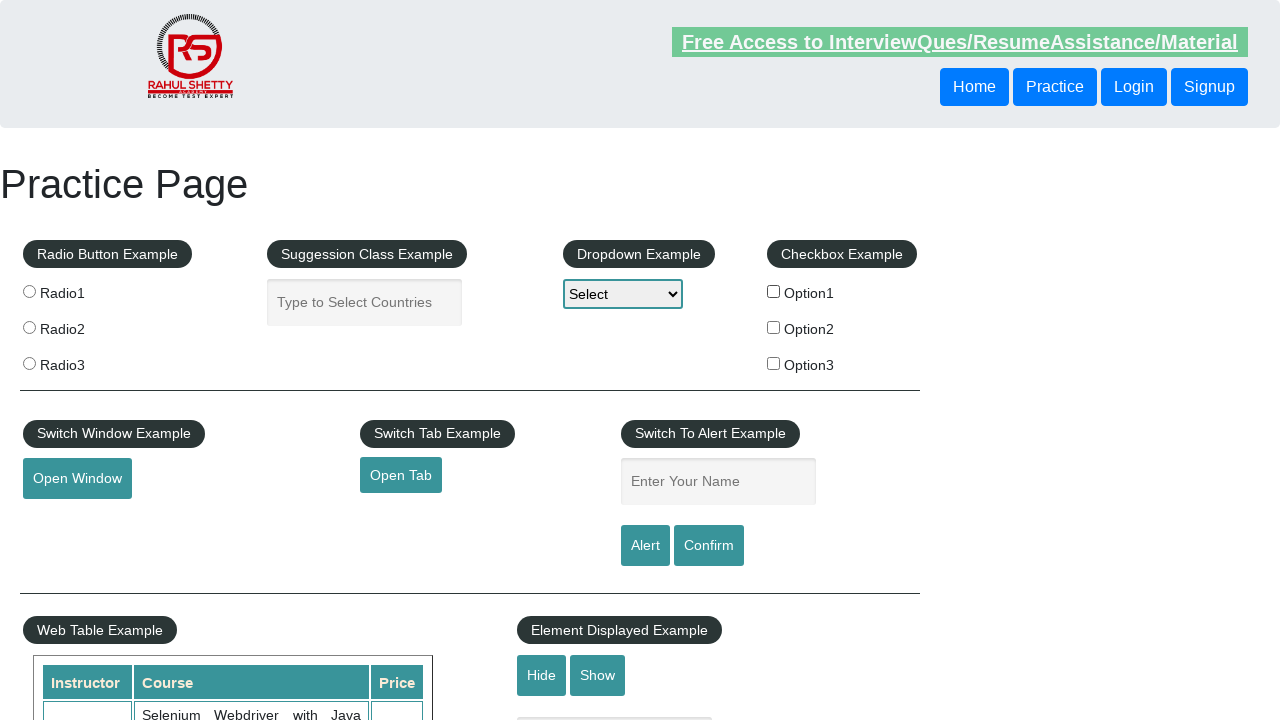

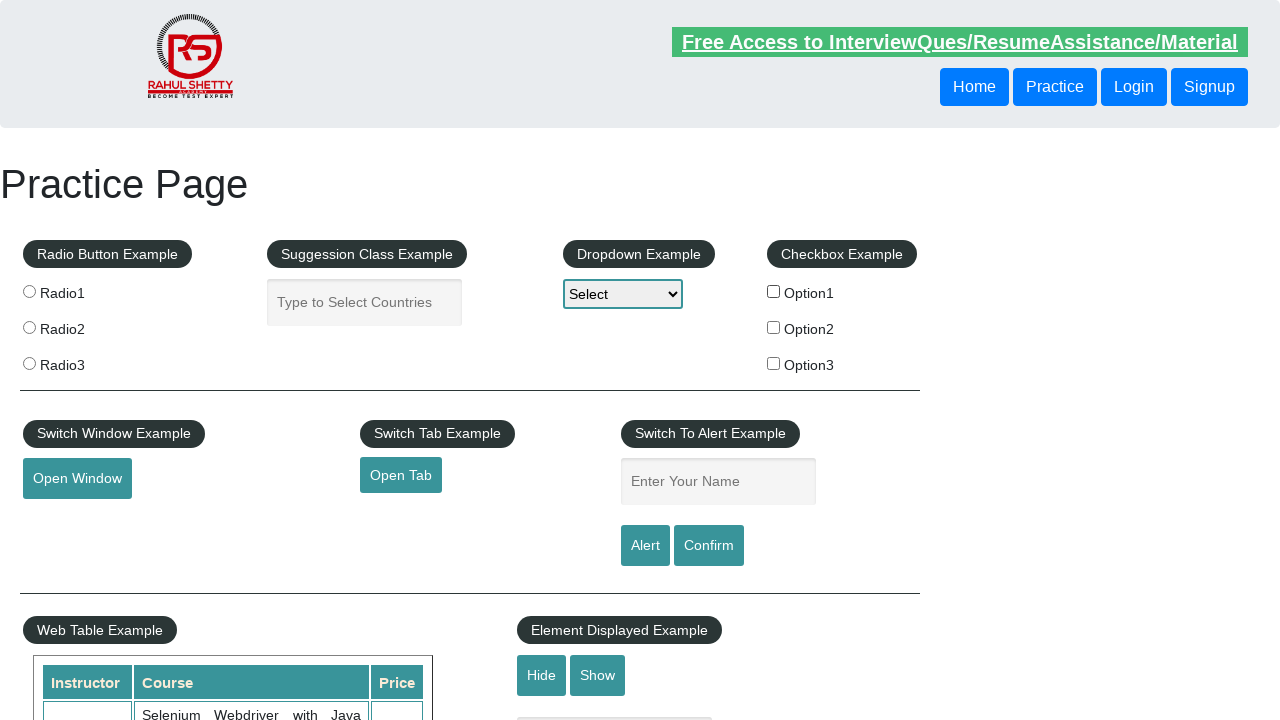